Tests dropdown selection by selecting options using text and index methods

Starting URL: http://the-internet.herokuapp.com

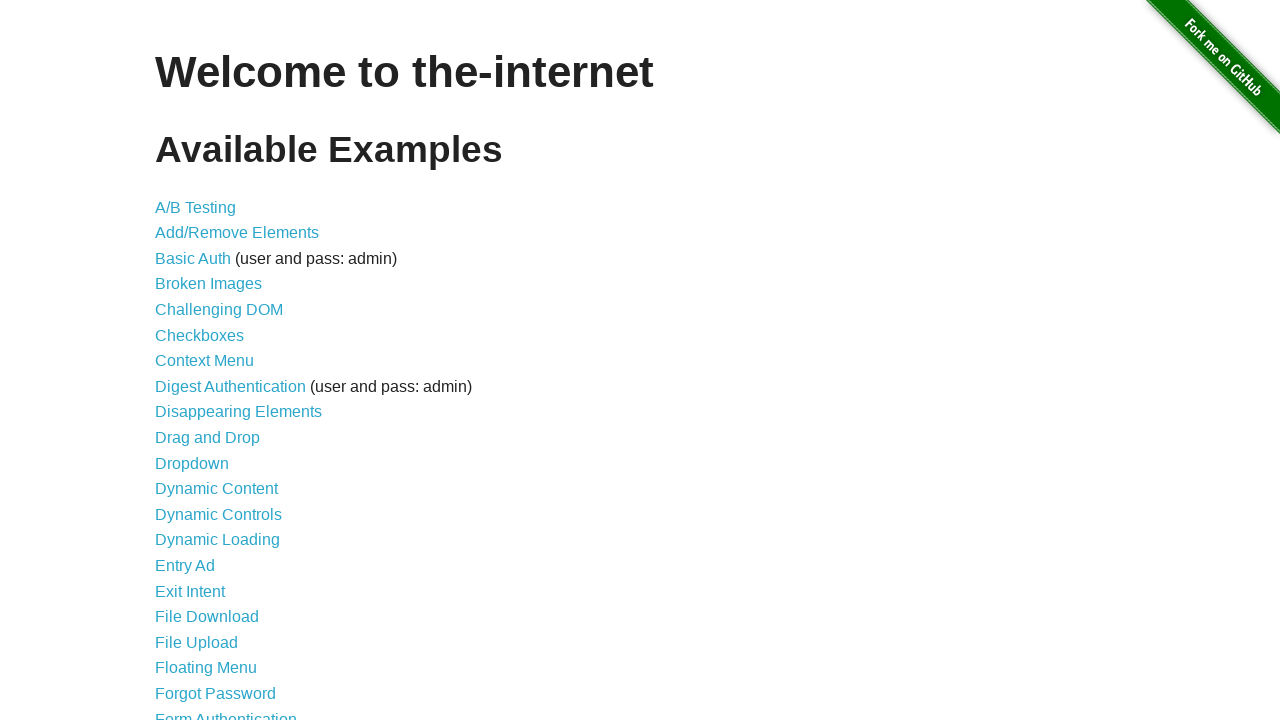

Clicked Dropdown link at (192, 463) on text=Dropdown
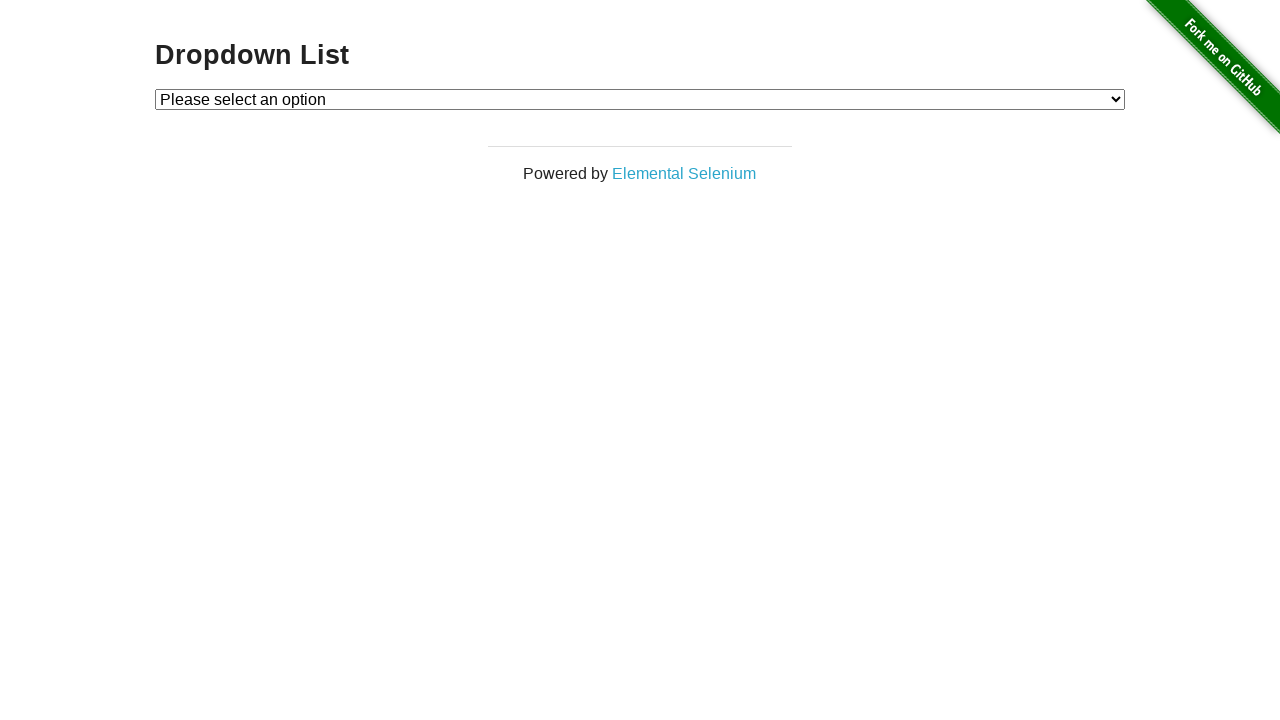

Selected Option 1 by visible text from dropdown on #dropdown
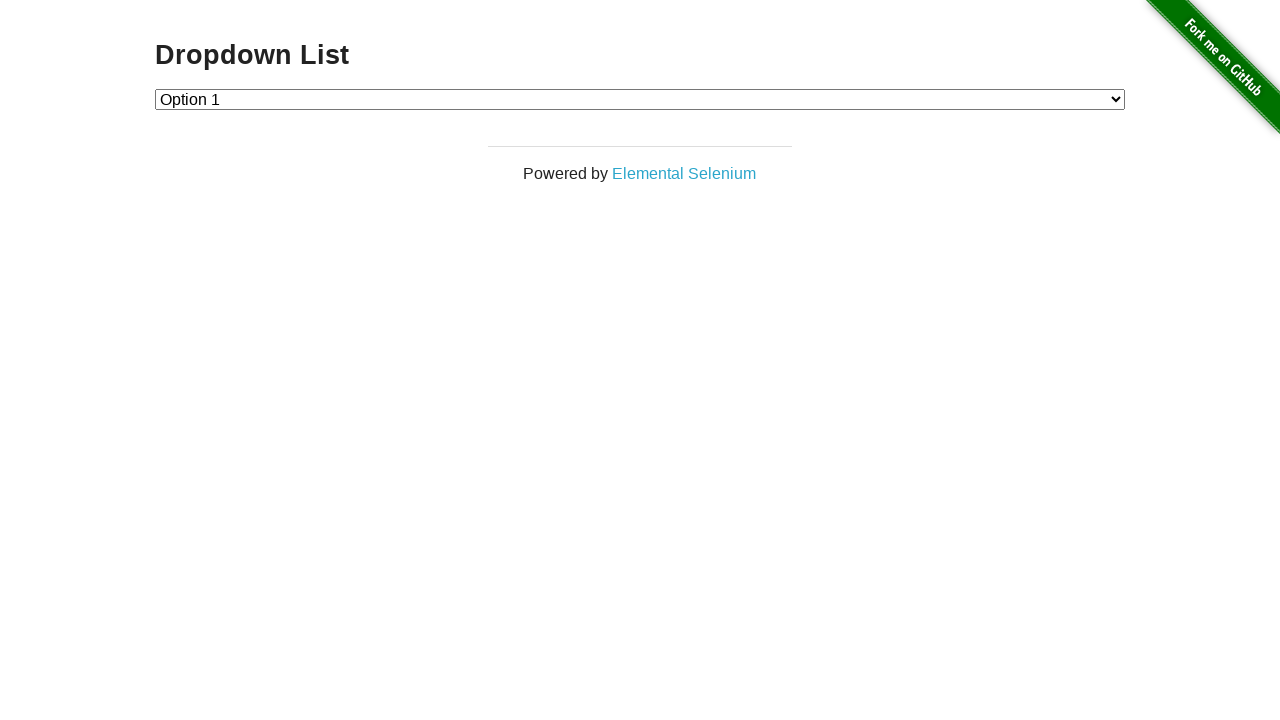

Selected Option 2 by index from dropdown on #dropdown
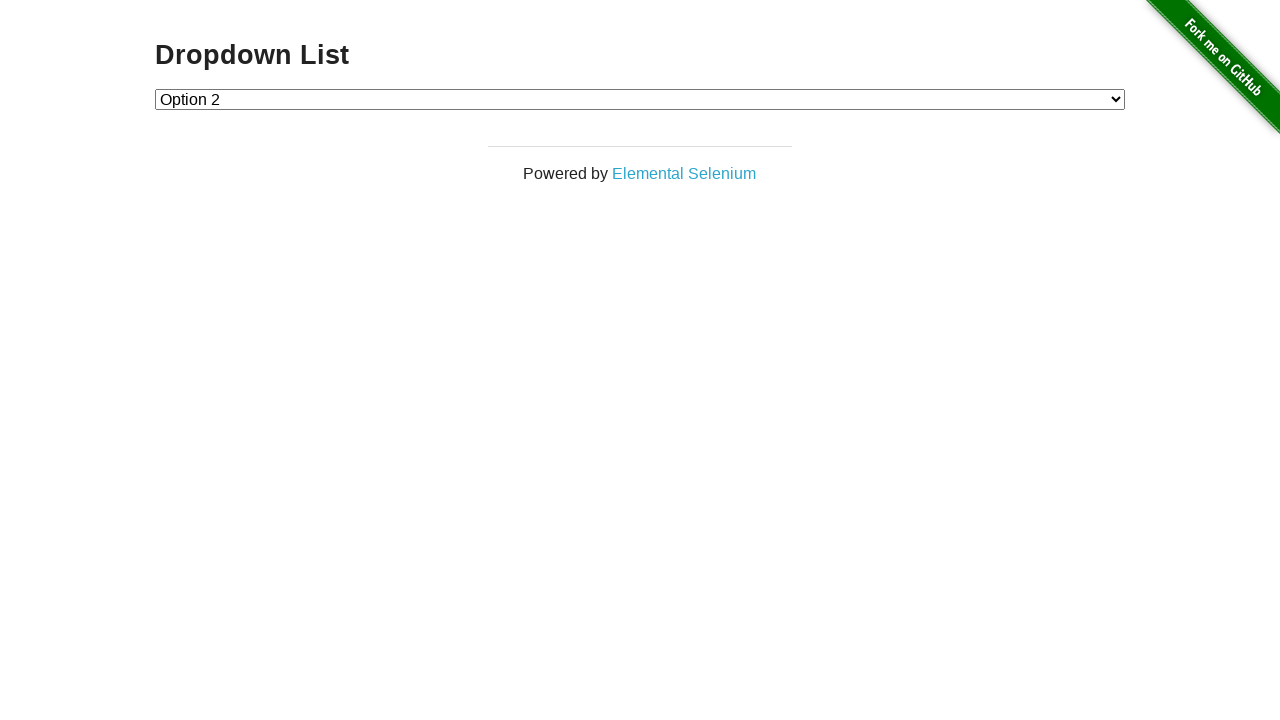

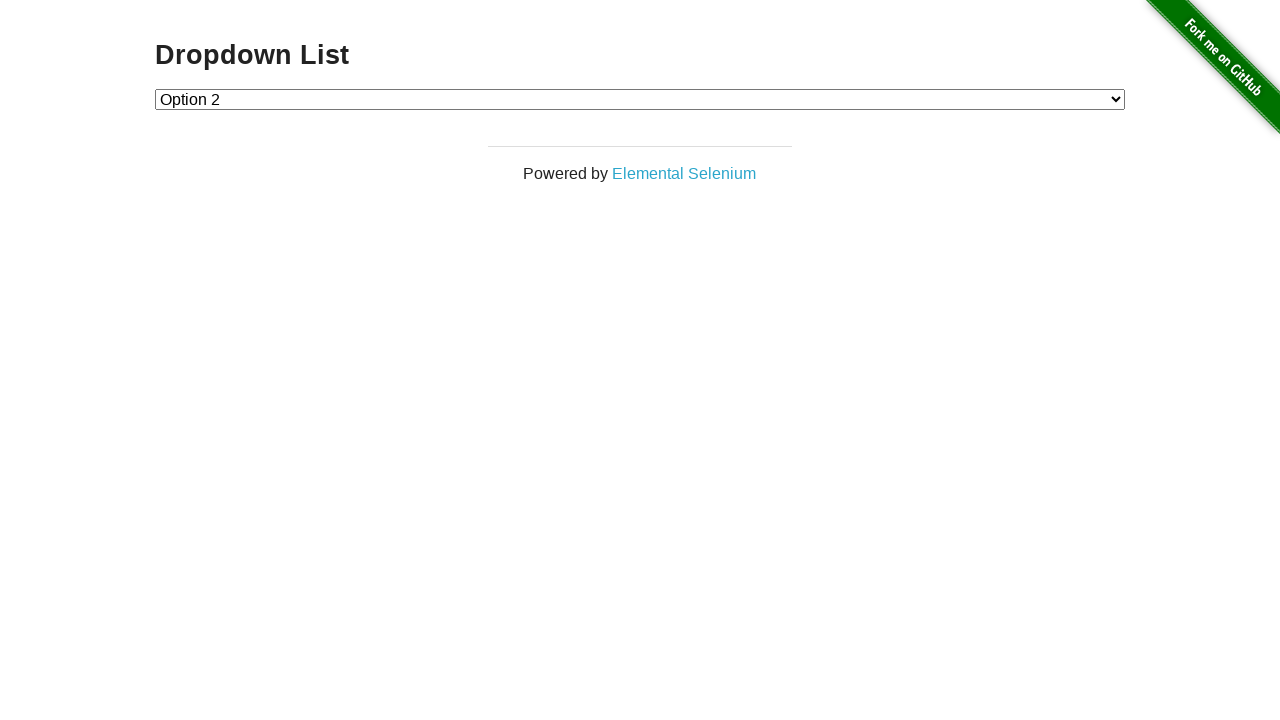